Tests the mortgage calculator by navigating to it and entering a house price value

Starting URL: http://www.calculator.net/

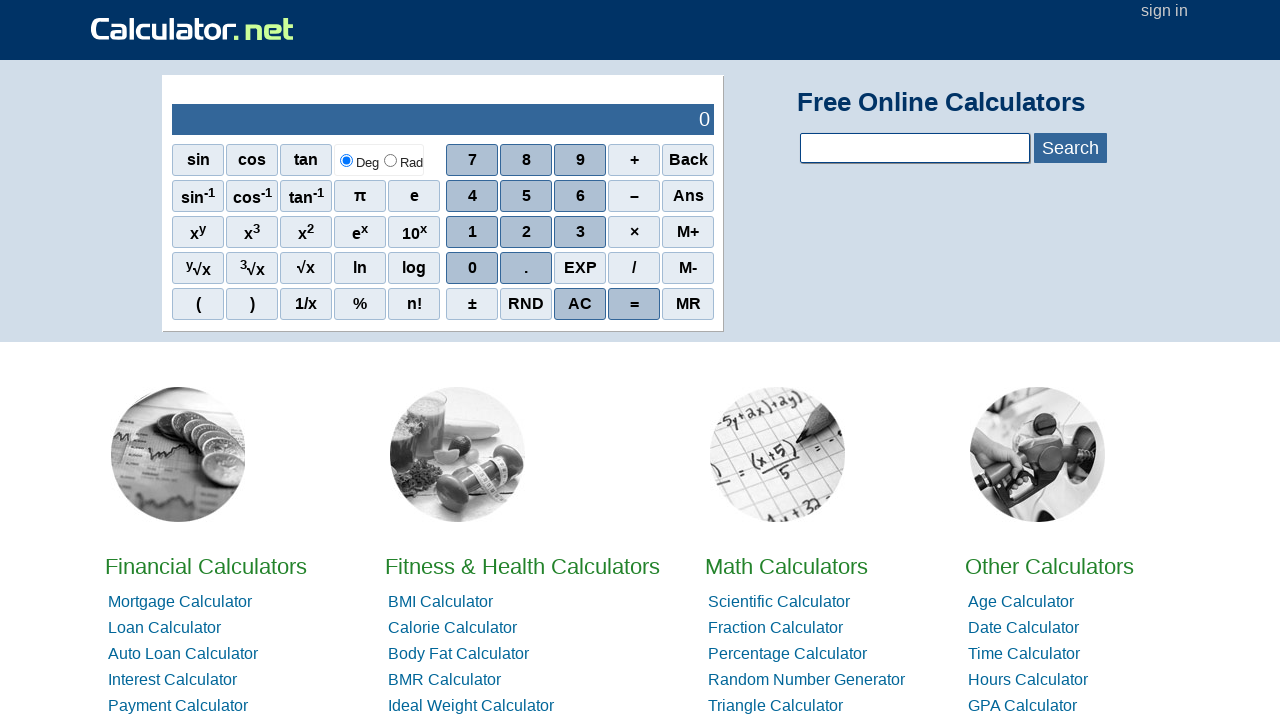

Clicked on Mortgage Calculator link at (180, 602) on xpath=//*[@id='hl1']/li[1]/a
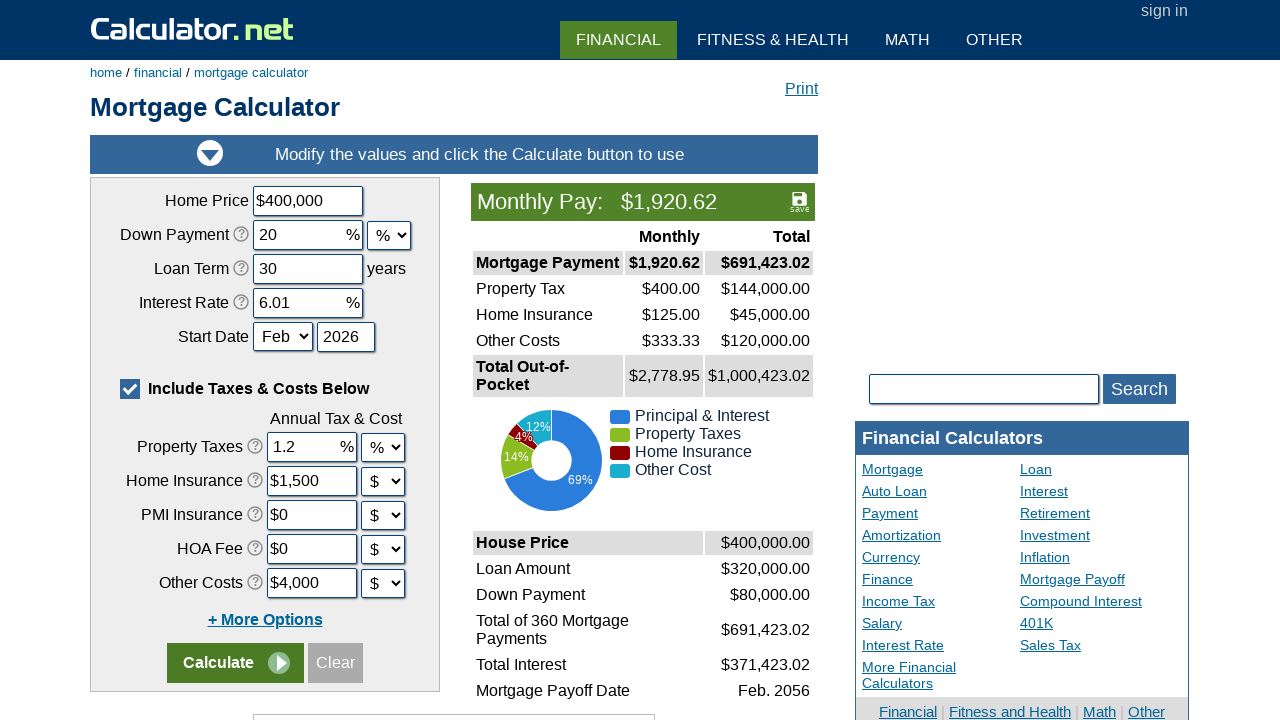

House price field became visible
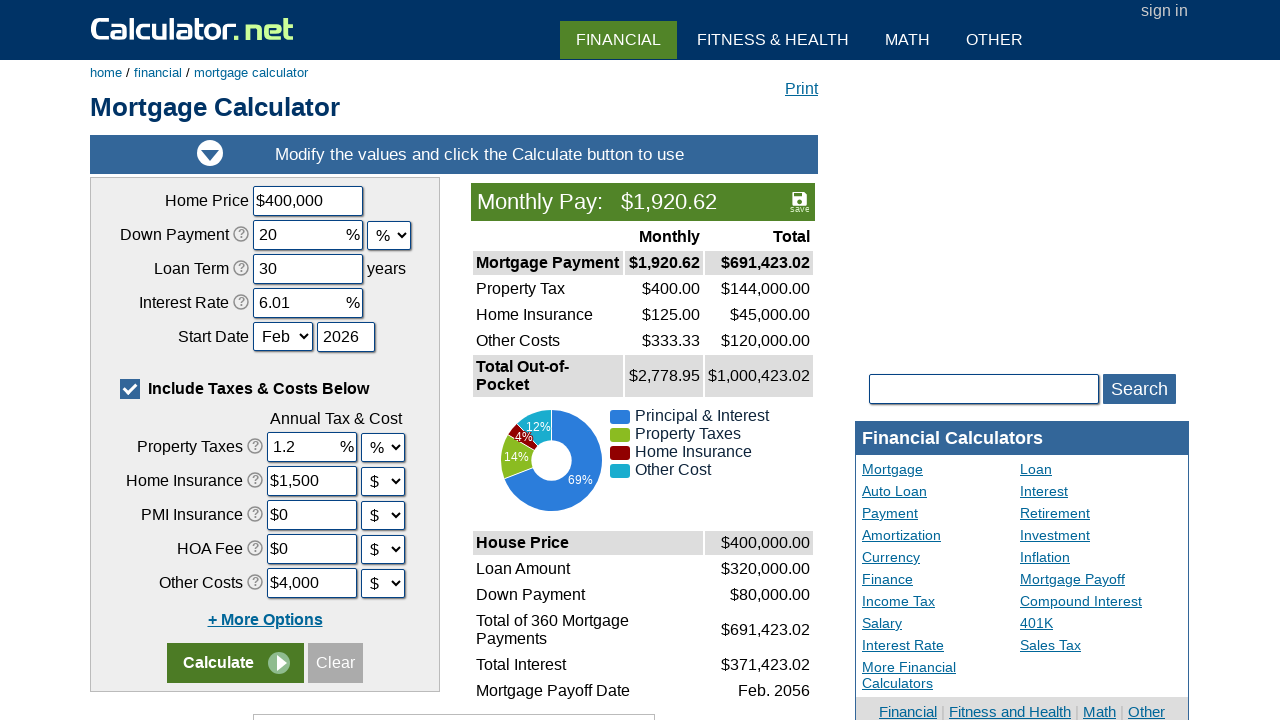

Entered house price value of 1111 on #chouseprice
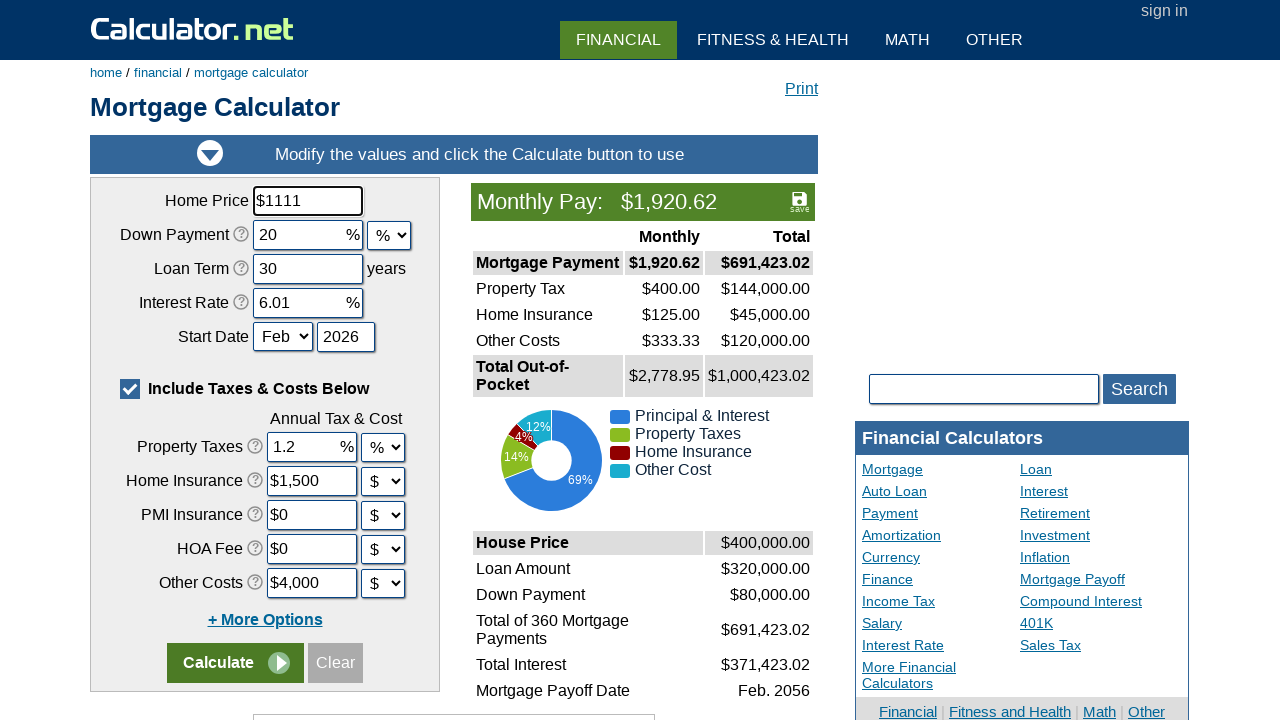

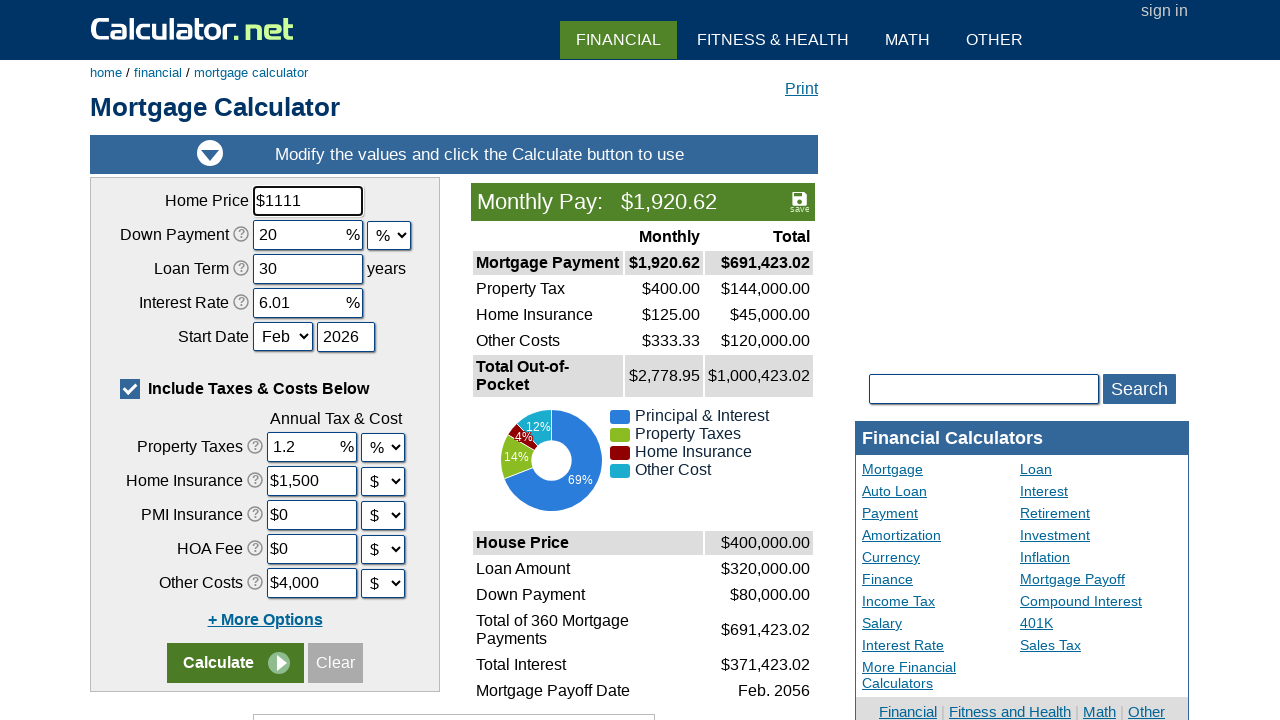